Tests drag and drop functionality by dragging laptop and mobile accessories items into their respective category containers

Starting URL: https://demoapps.qspiders.com/

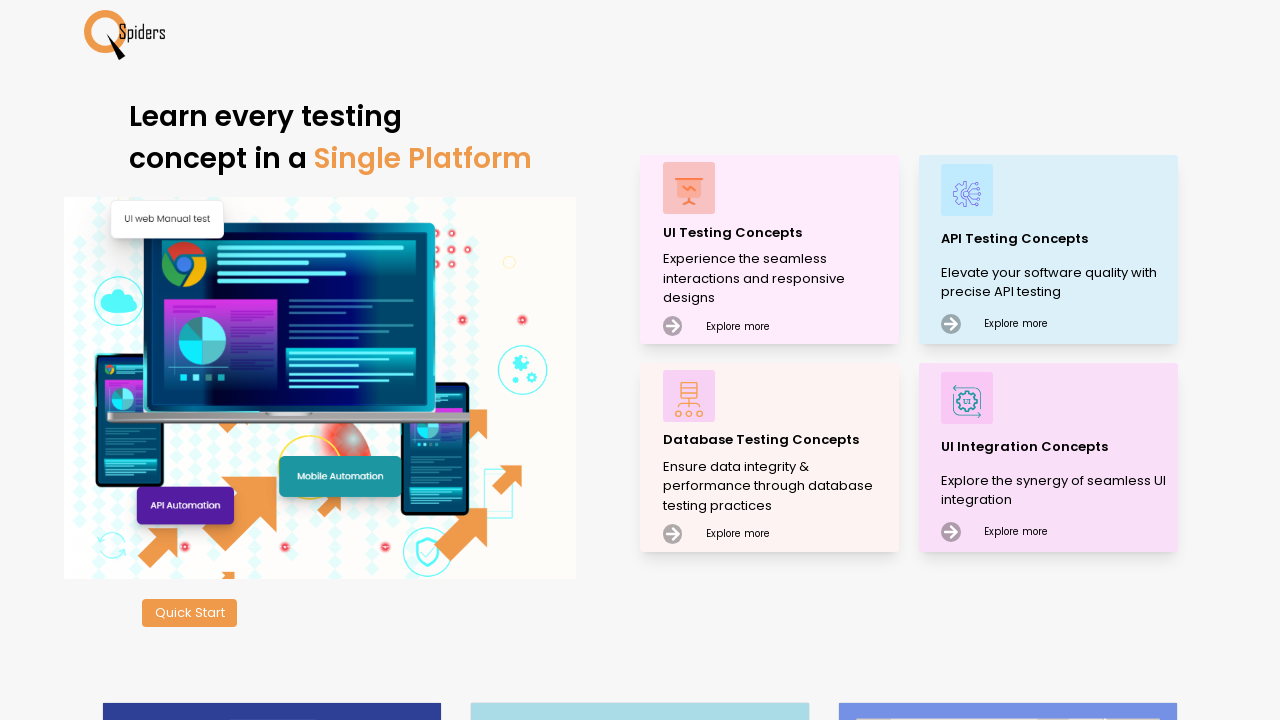

Clicked on UI Testing Concepts at (778, 232) on xpath=//p[text()='UI Testing Concepts']
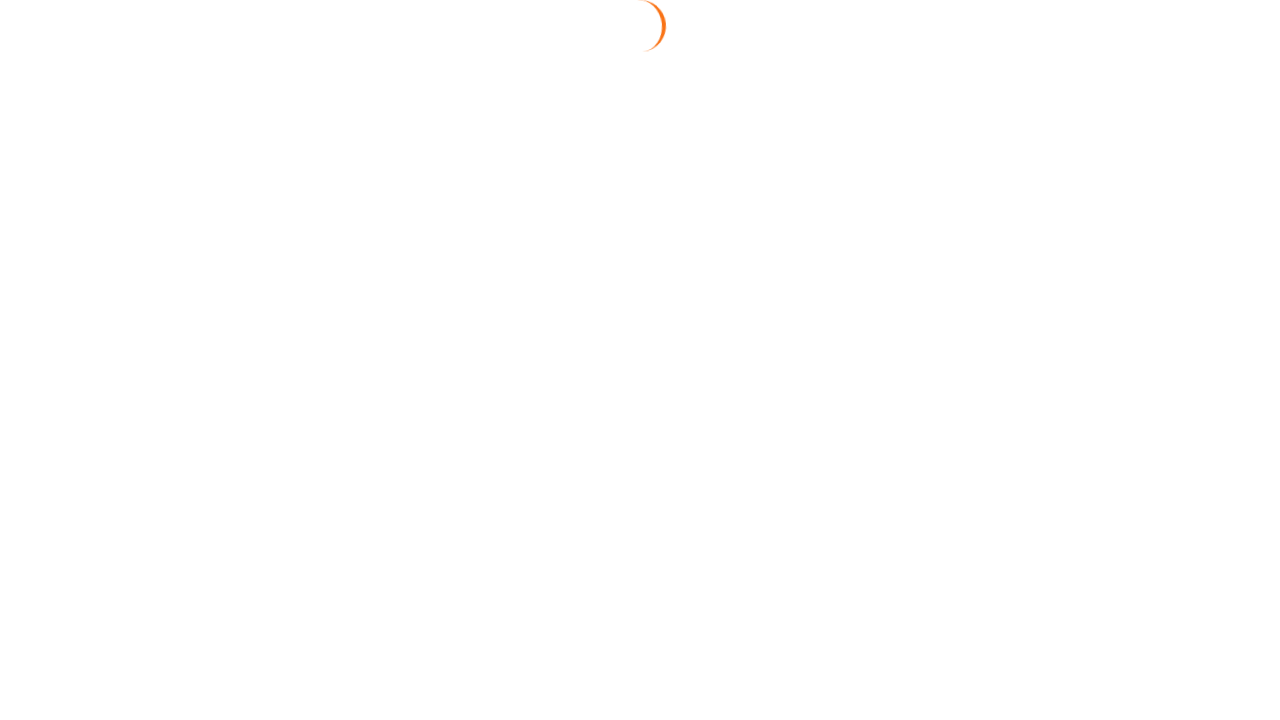

Waited 6 seconds for page to load
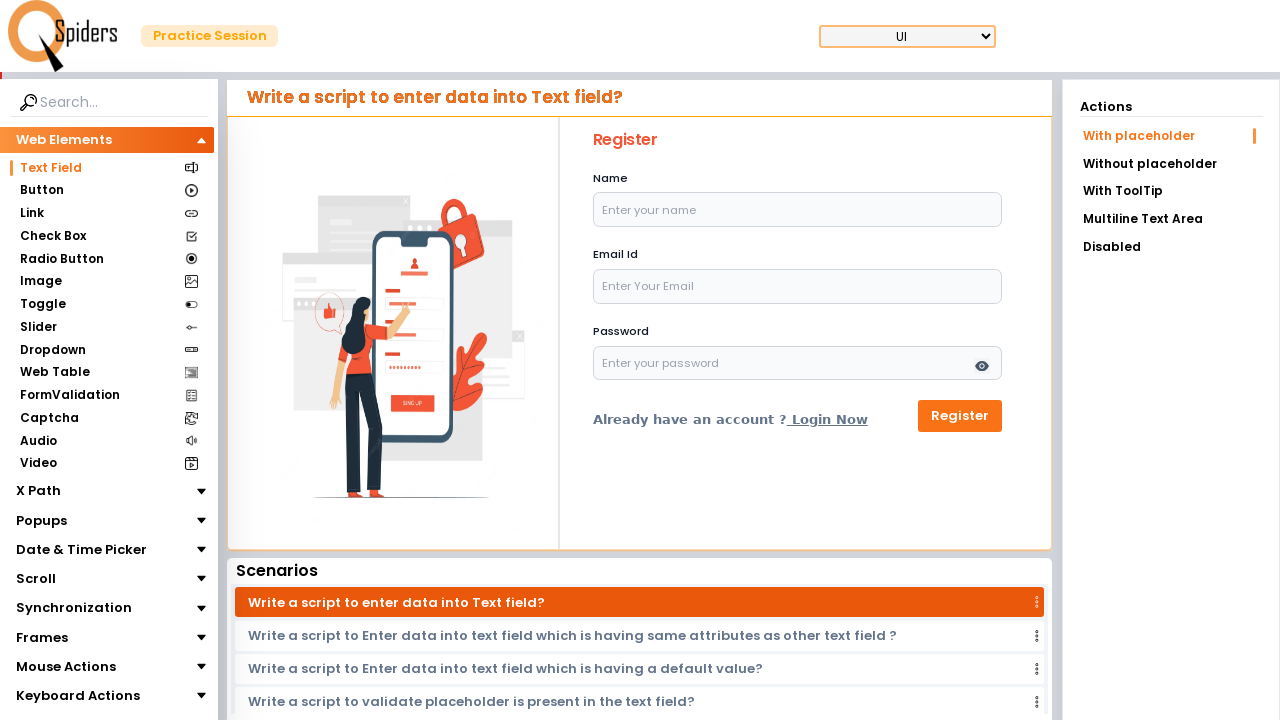

Clicked on Mouse Actions section at (66, 667) on xpath=//section[text()='Mouse Actions']
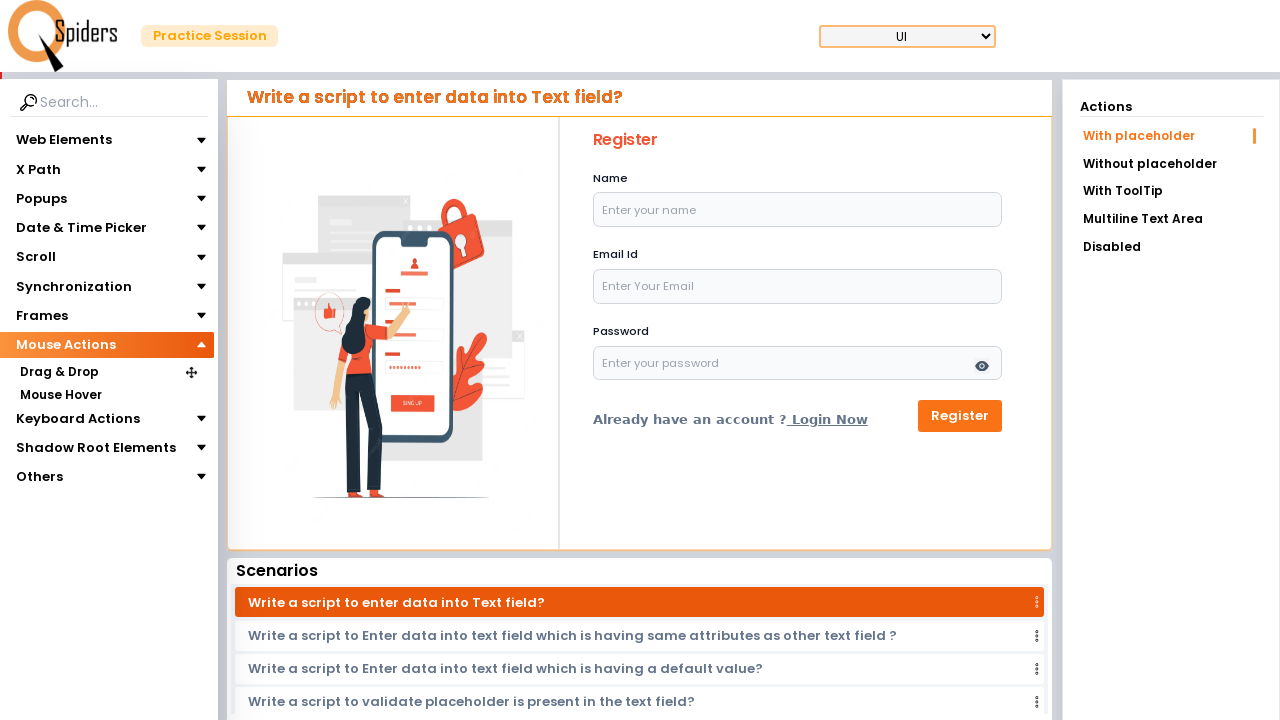

Waited 3 seconds for Mouse Actions to load
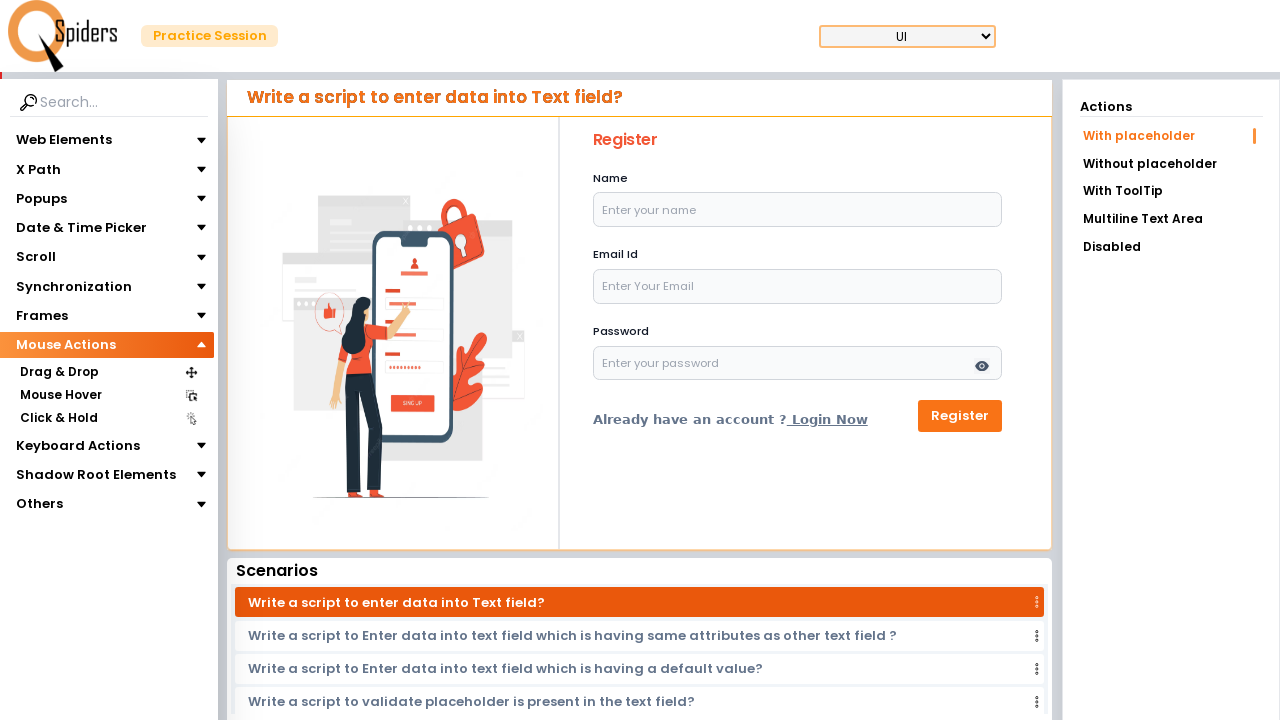

Clicked on Drag & Drop section at (59, 373) on xpath=//section[text()='Drag & Drop']
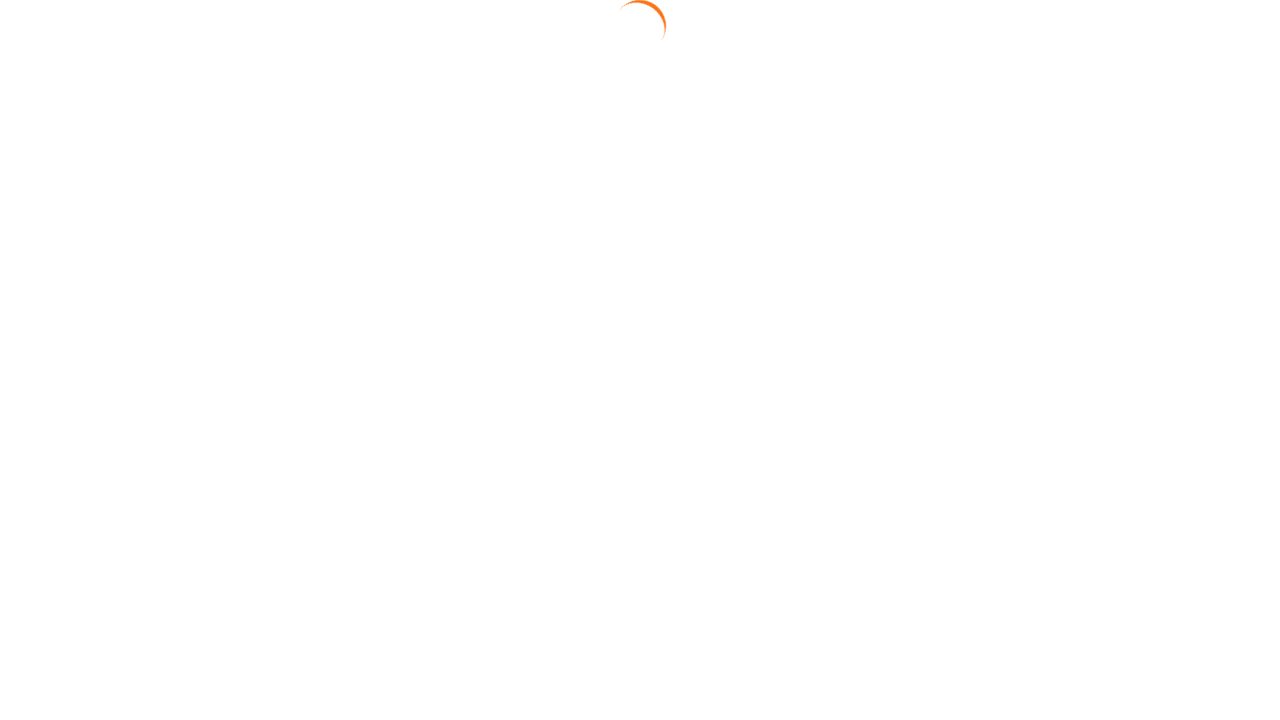

Waited 3 seconds for Drag & Drop to load
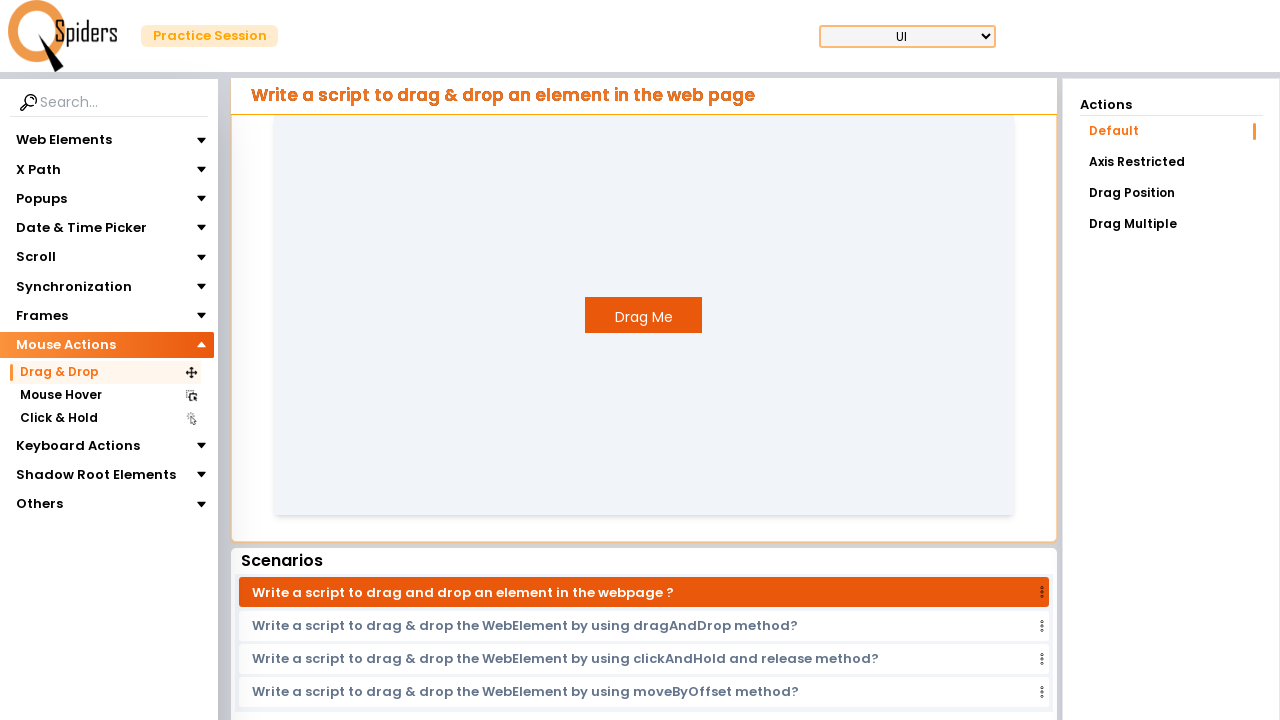

Clicked on Drag Position link at (1171, 193) on xpath=//a[text()='Drag Position']
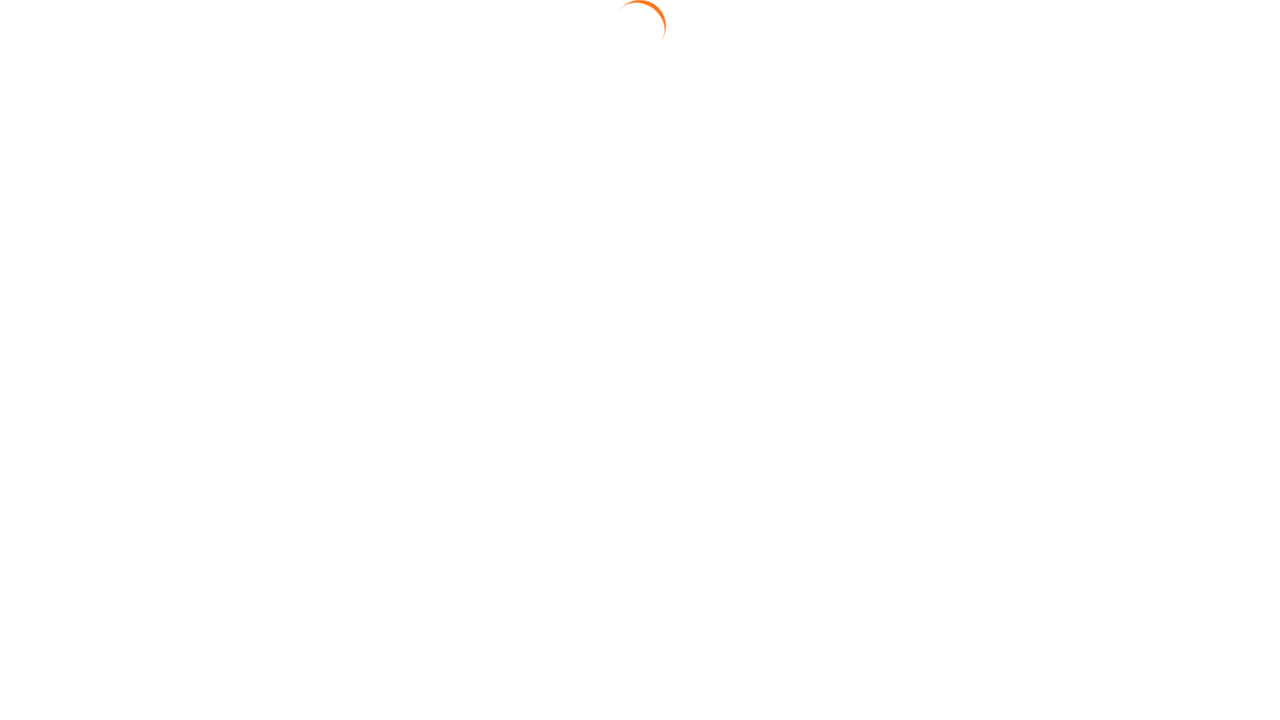

Waited 3 seconds for Drag Position test to load
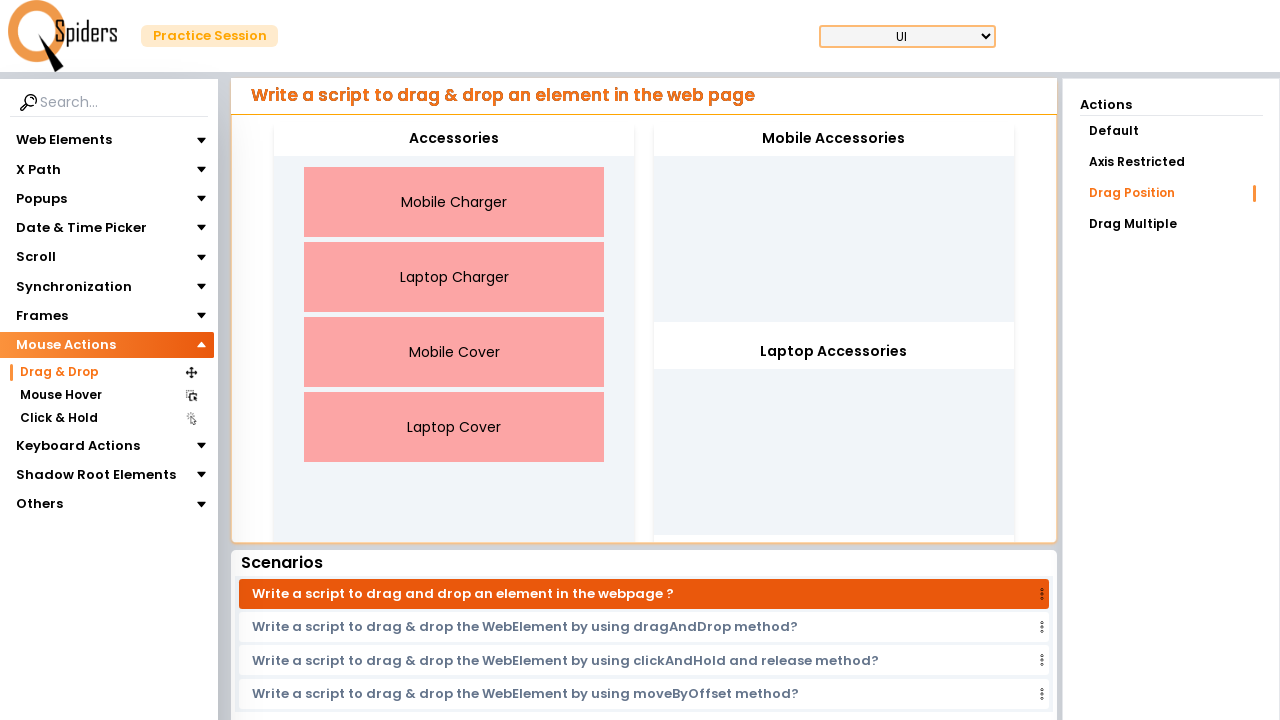

Dragged Laptop Charger to Laptop Accessories container at (834, 435)
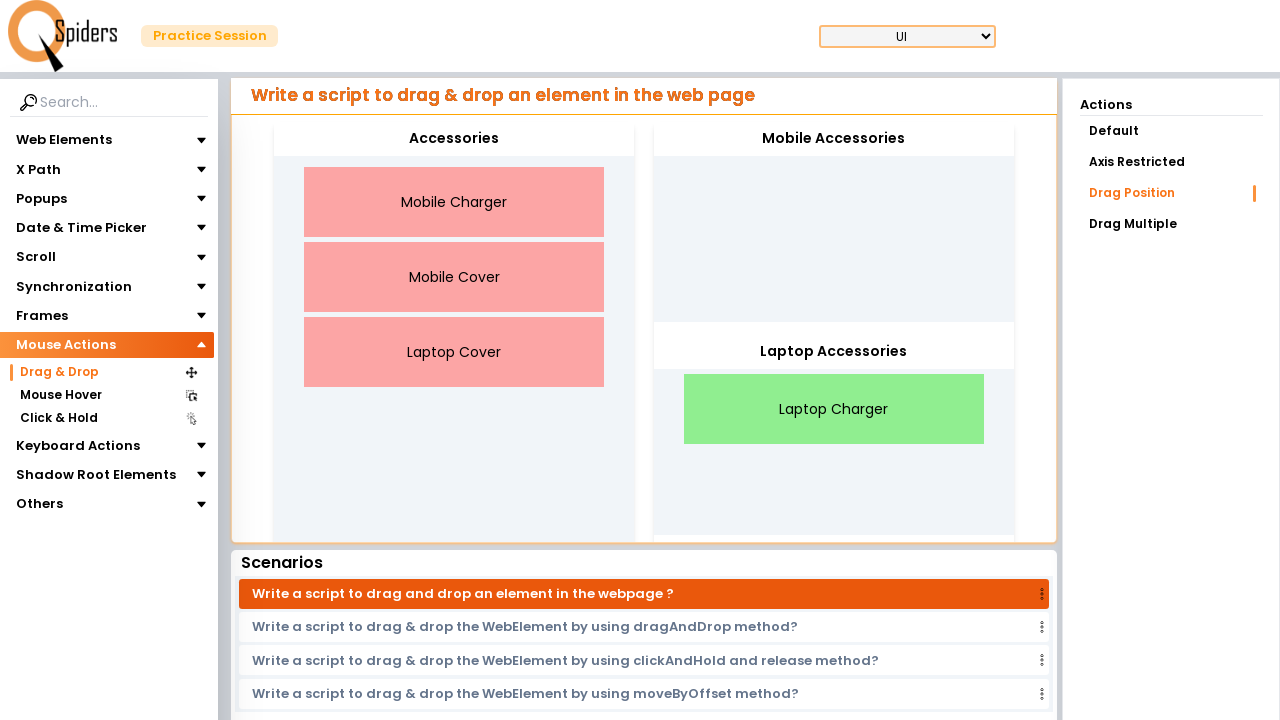

Dragged Laptop Cover to Laptop Accessories container at (834, 435)
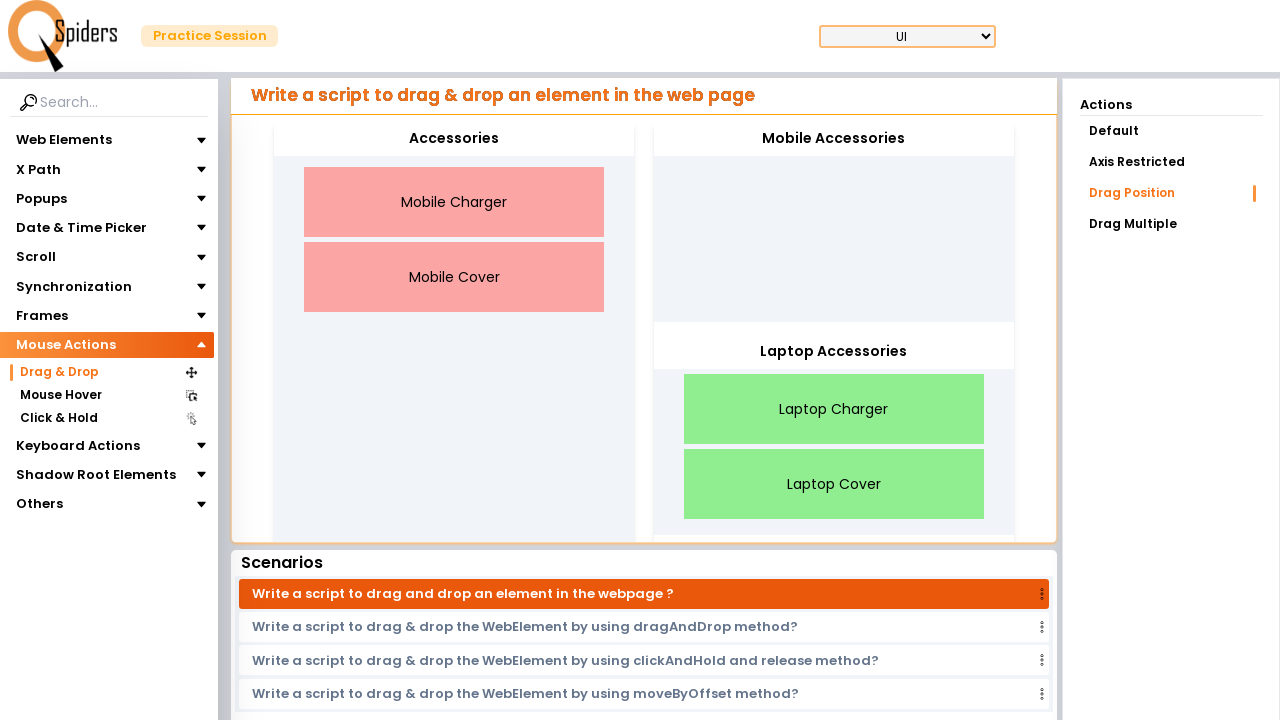

Dragged Mobile Cover to Mobile Accessories container at (834, 222)
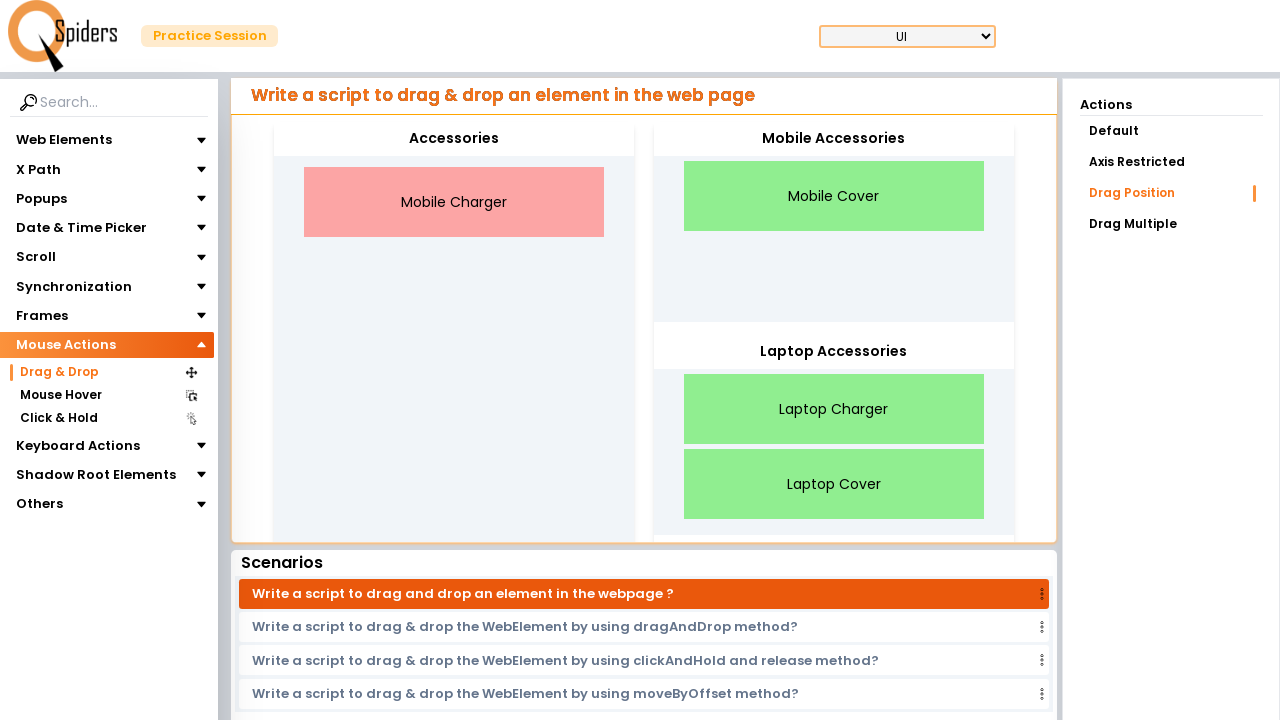

Dragged Mobile Charger to Mobile Accessories container at (834, 222)
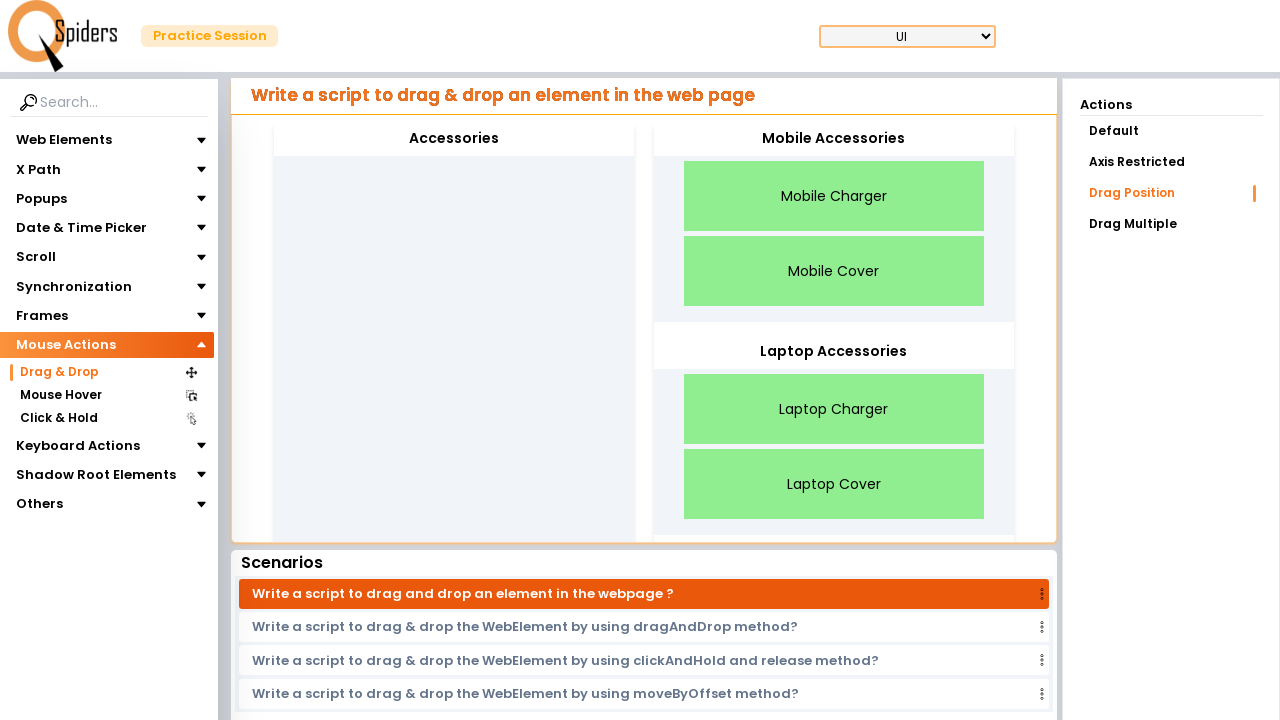

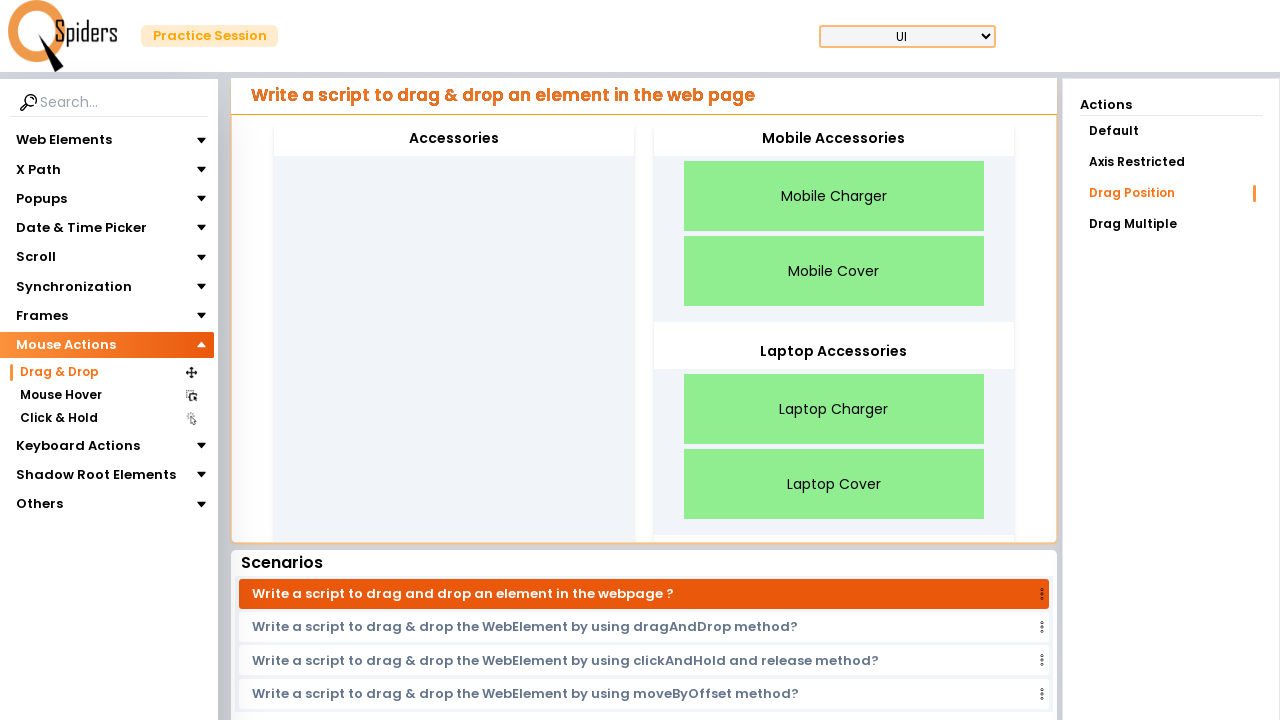